Navigates to the Time and Date world clock page and retrieves the city name from the first row of the first cell in the world clock table

Starting URL: https://www.timeanddate.com/worldclock/

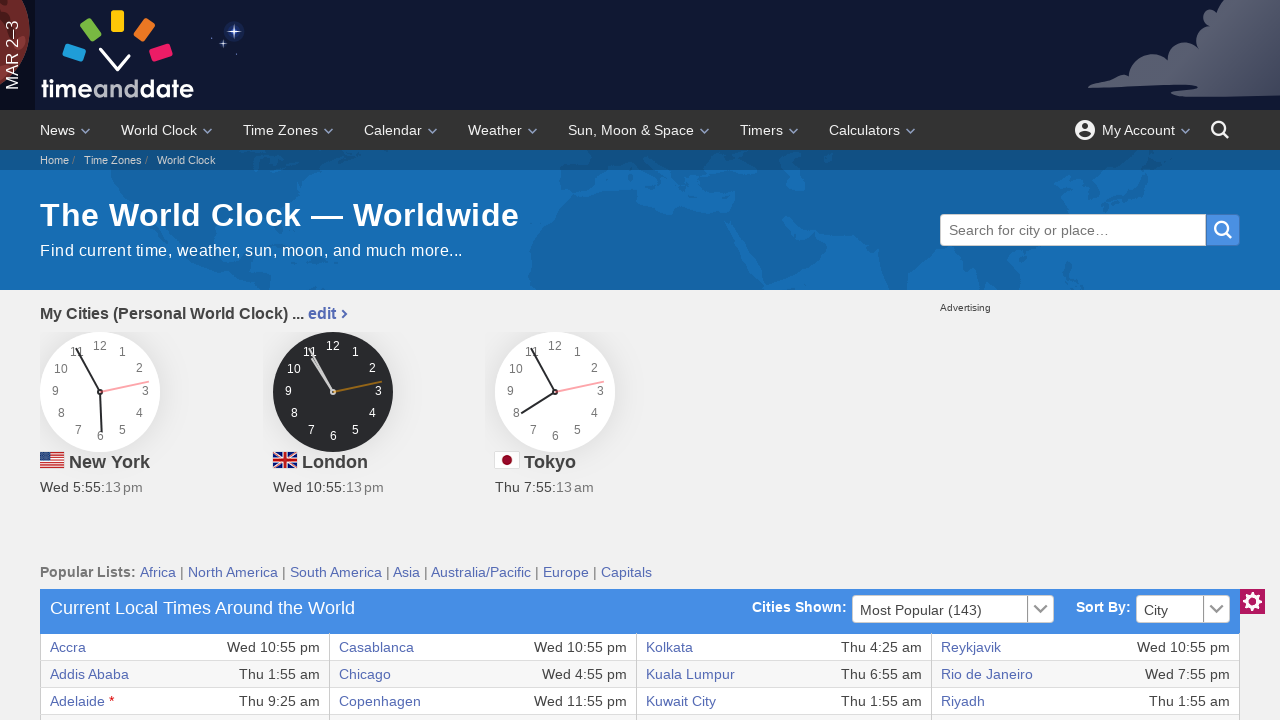

World clock table loaded
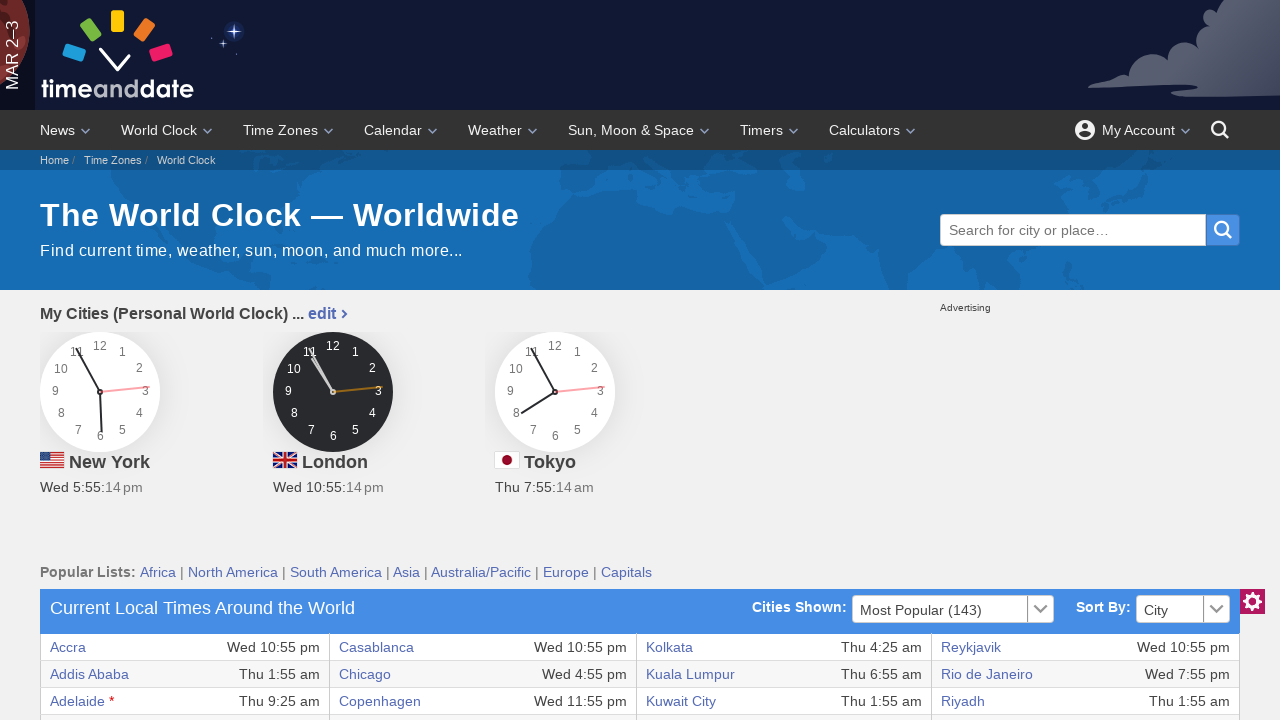

Located city name element in first row, first cell of world clock table
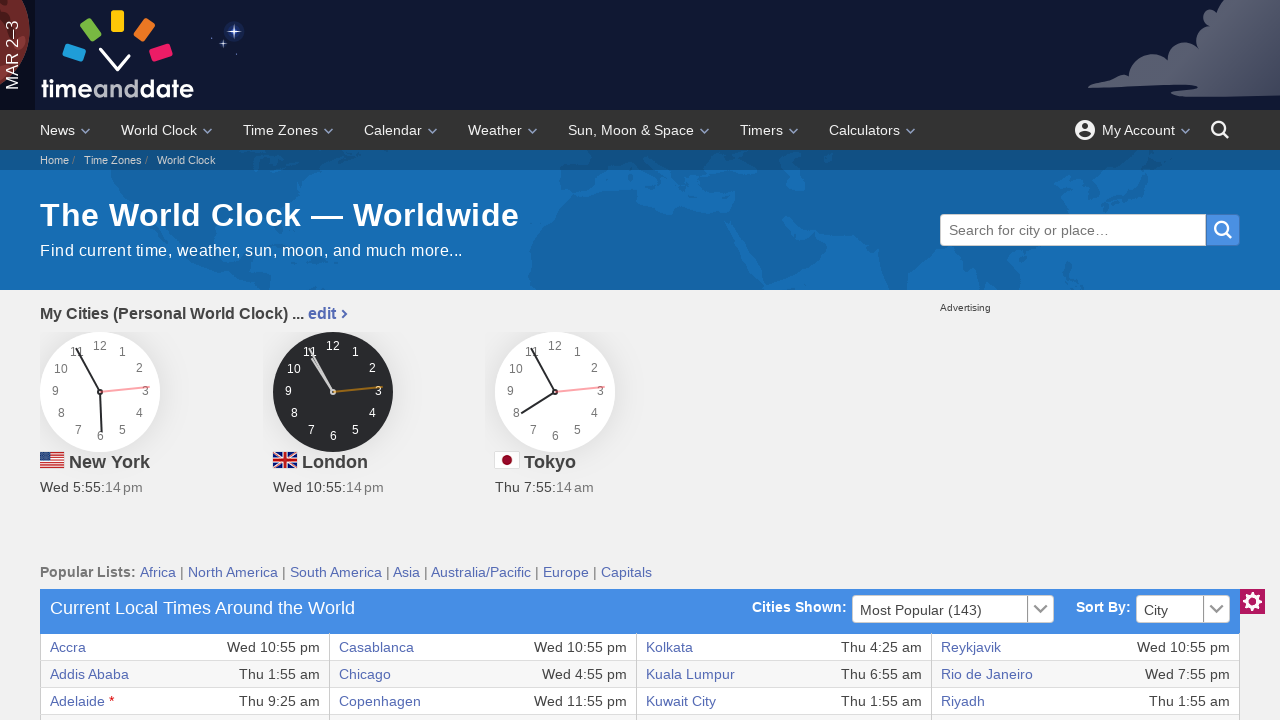

Retrieved city name text: Accra
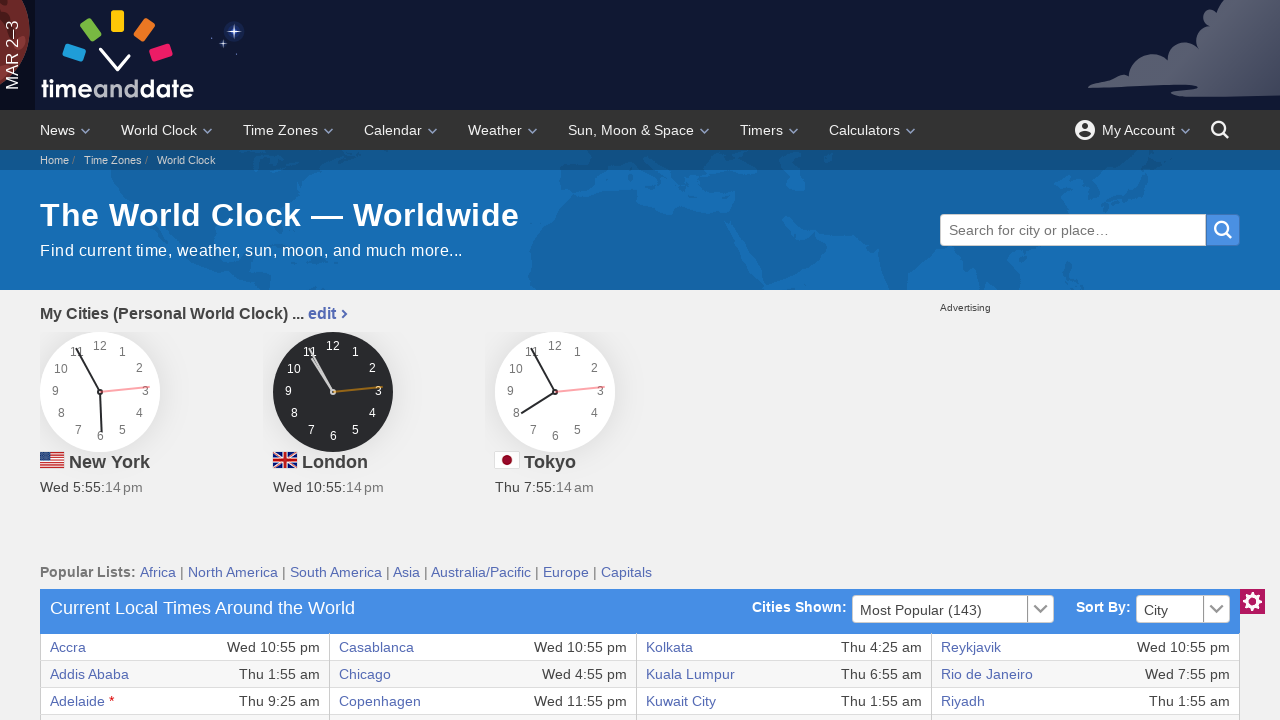

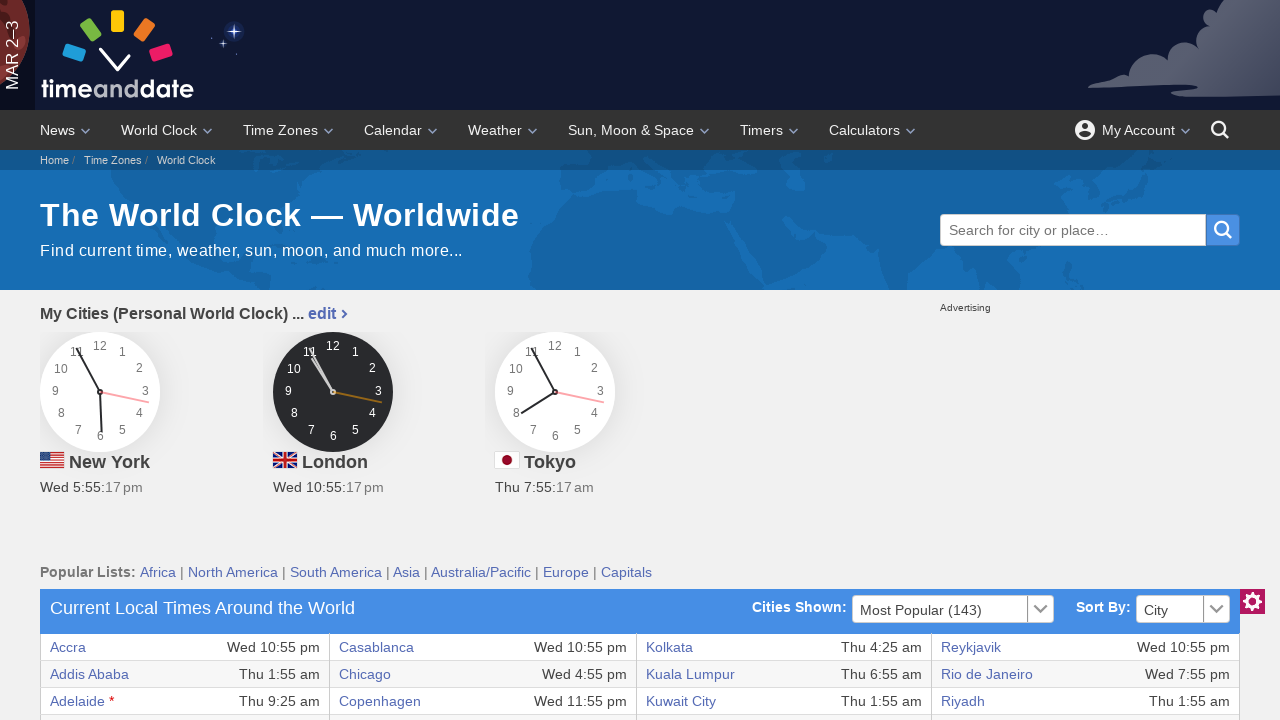